Verifies that the BlazeDemo home page loads correctly by checking the page title

Starting URL: https://blazedemo.com/

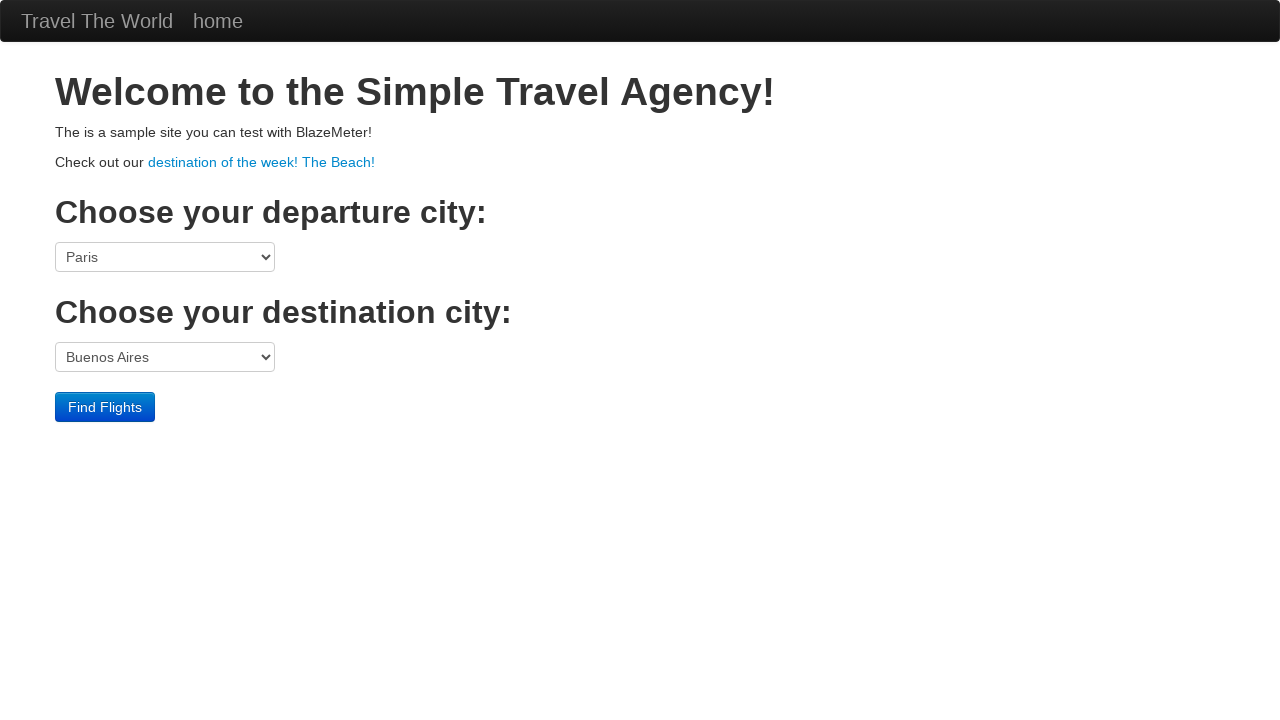

Navigated to BlazeDemo home page
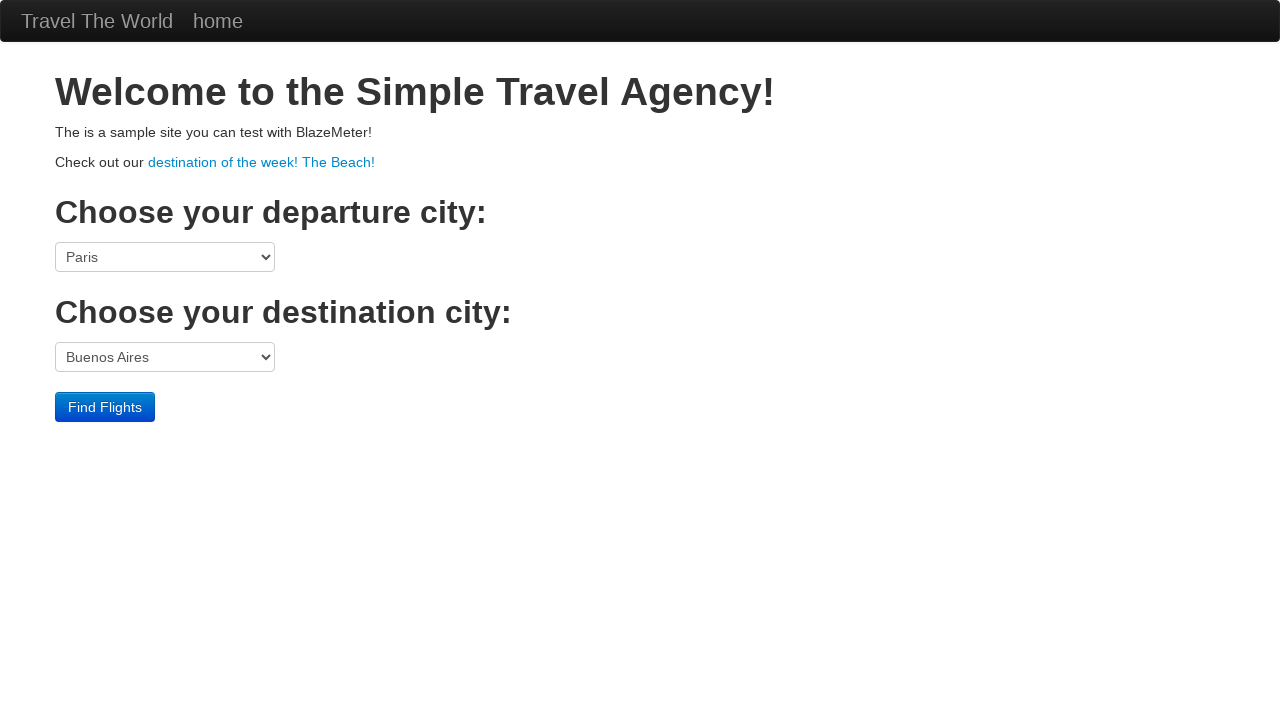

Verified page title is 'BlazeDemo'
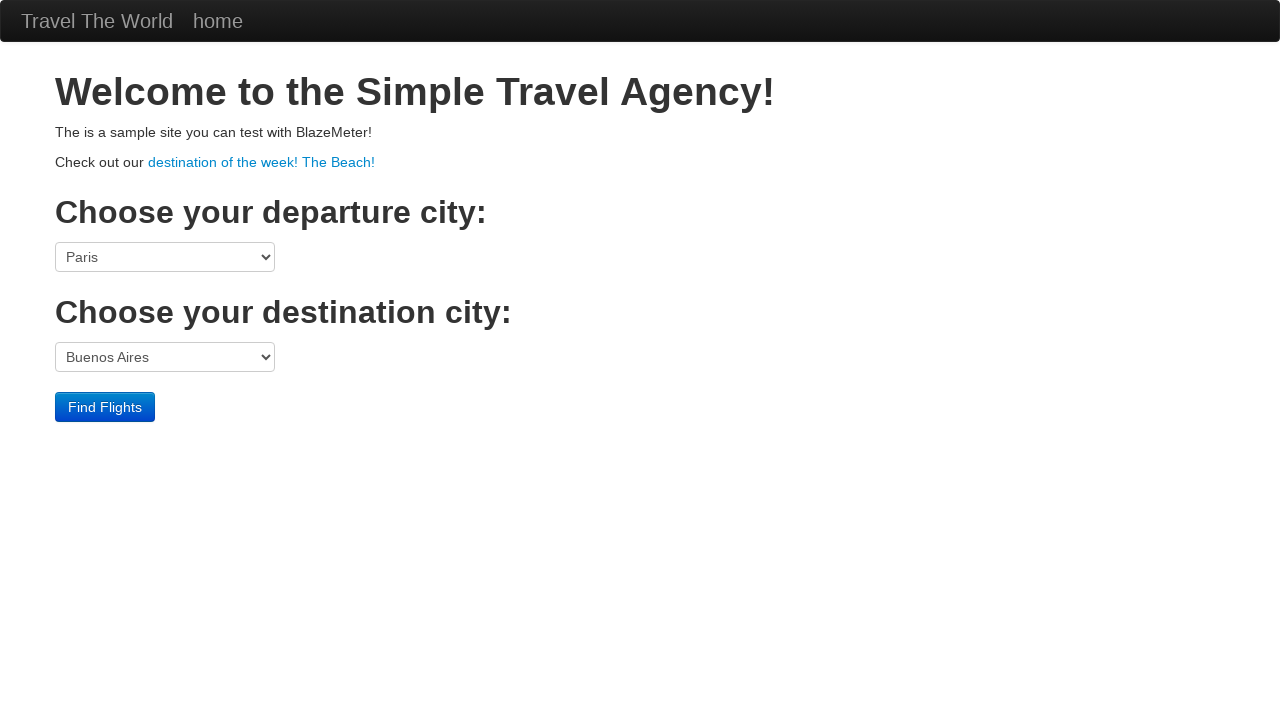

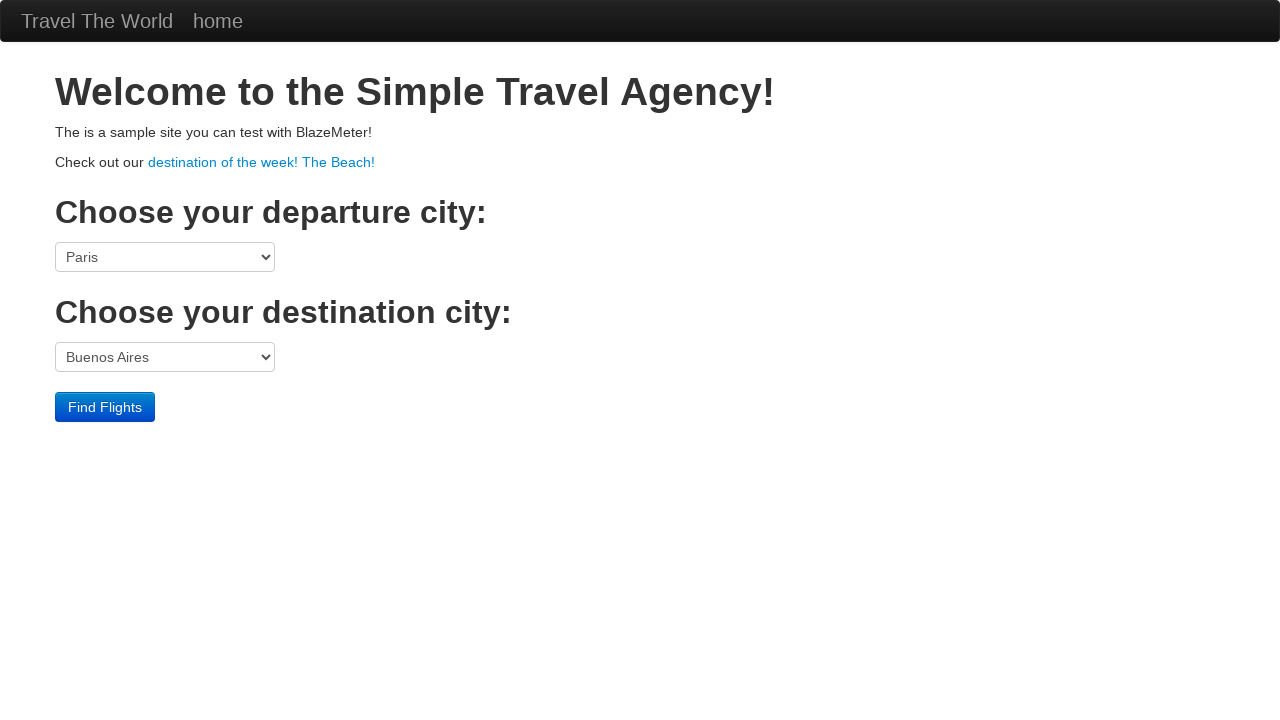